Tests clearing the complete state of all items by checking and then unchecking the toggle-all checkbox

Starting URL: https://demo.playwright.dev/todomvc

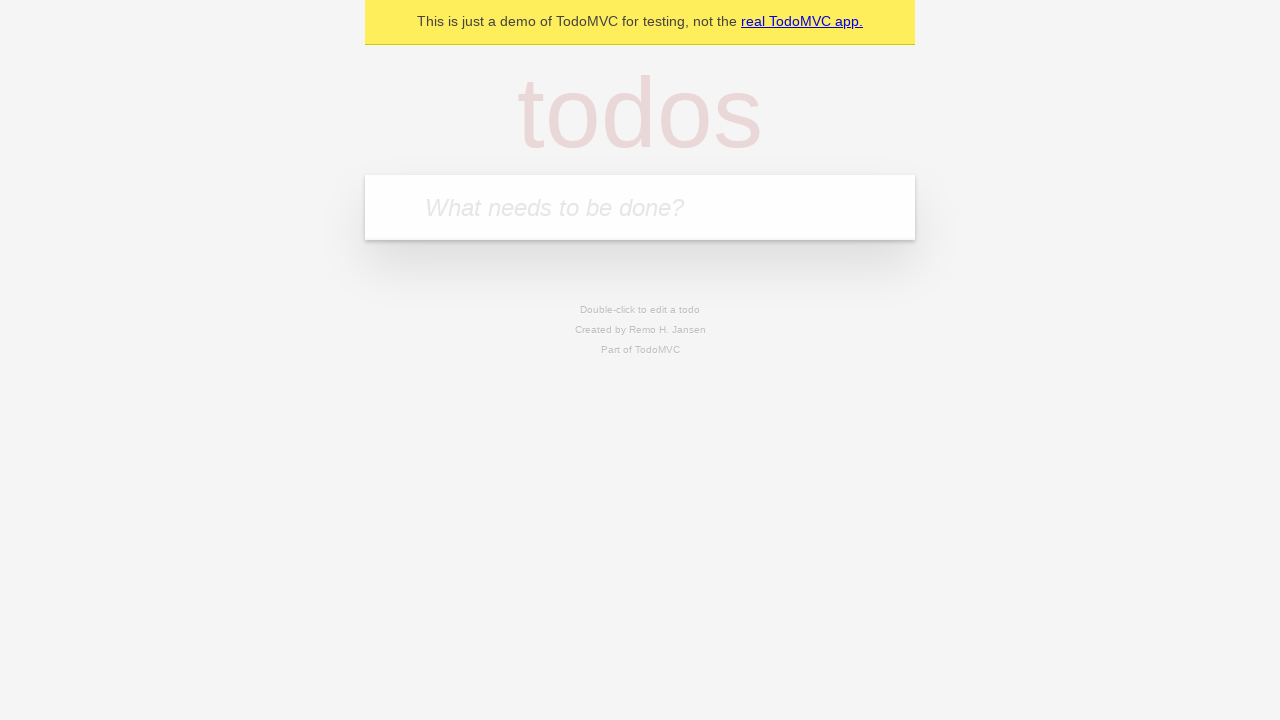

Filled todo input with 'buy some cheese' on internal:attr=[placeholder="What needs to be done?"i]
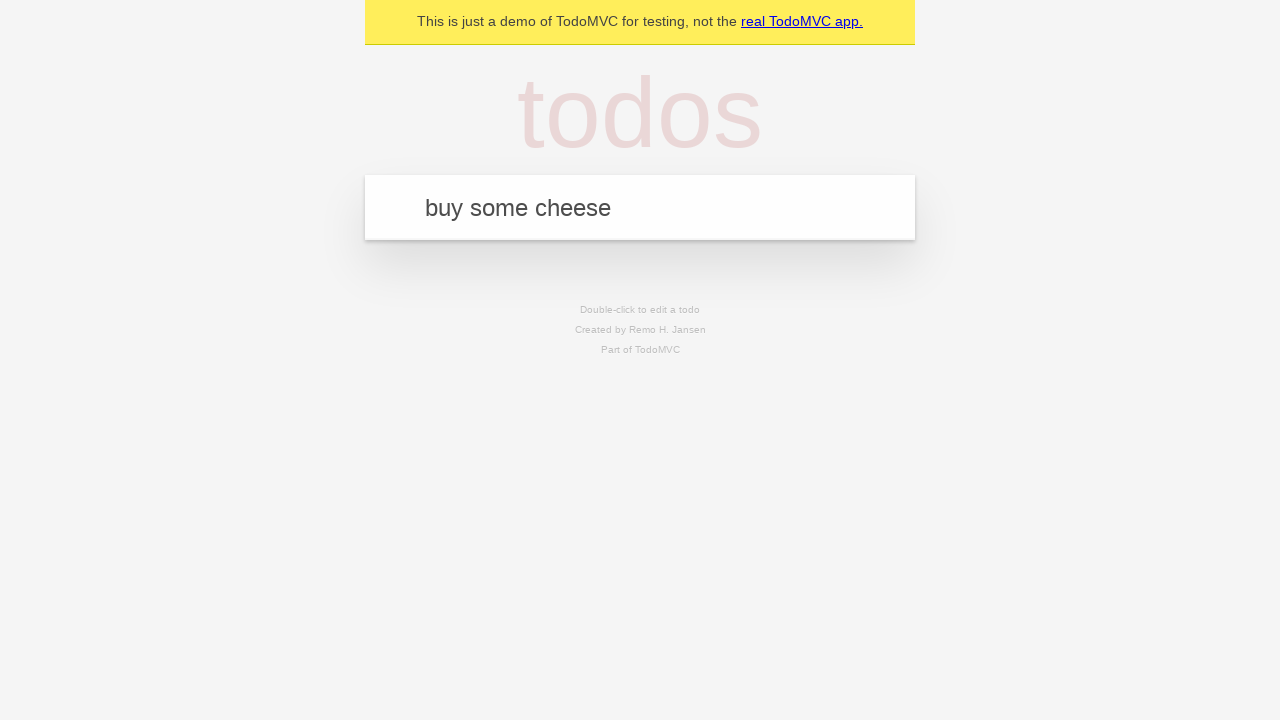

Pressed Enter to add first todo on internal:attr=[placeholder="What needs to be done?"i]
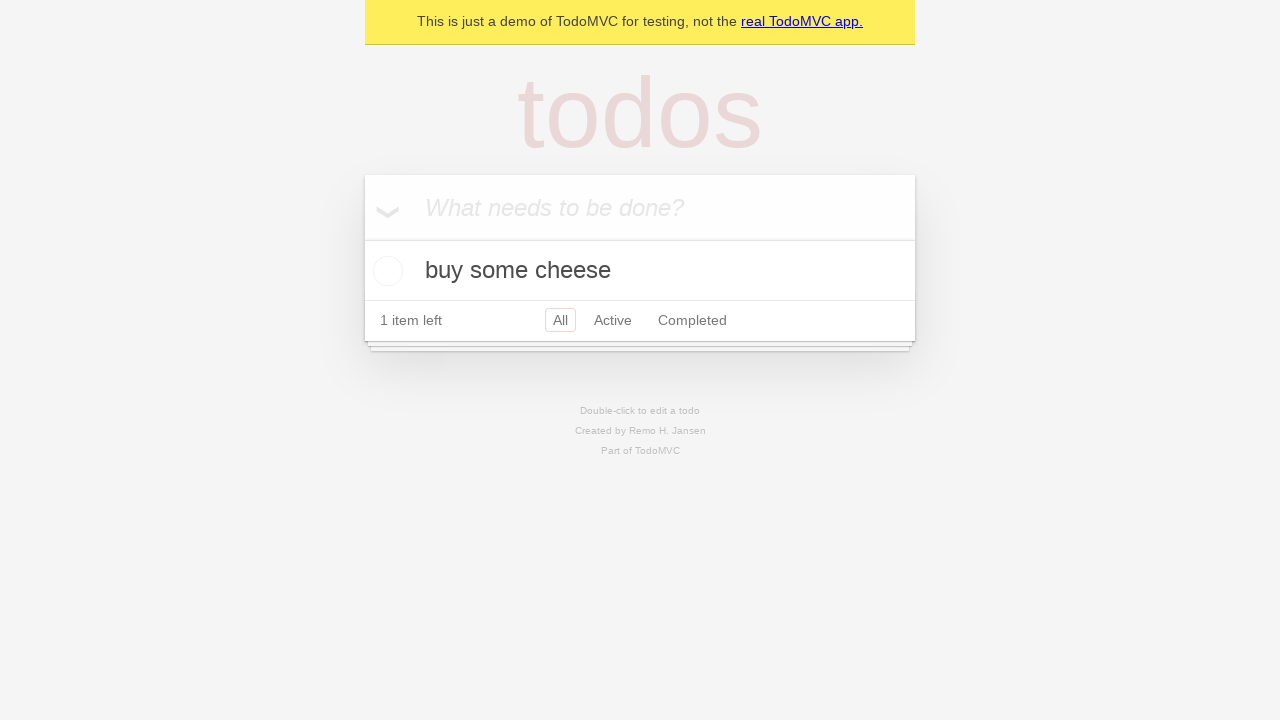

Filled todo input with 'feed the cat' on internal:attr=[placeholder="What needs to be done?"i]
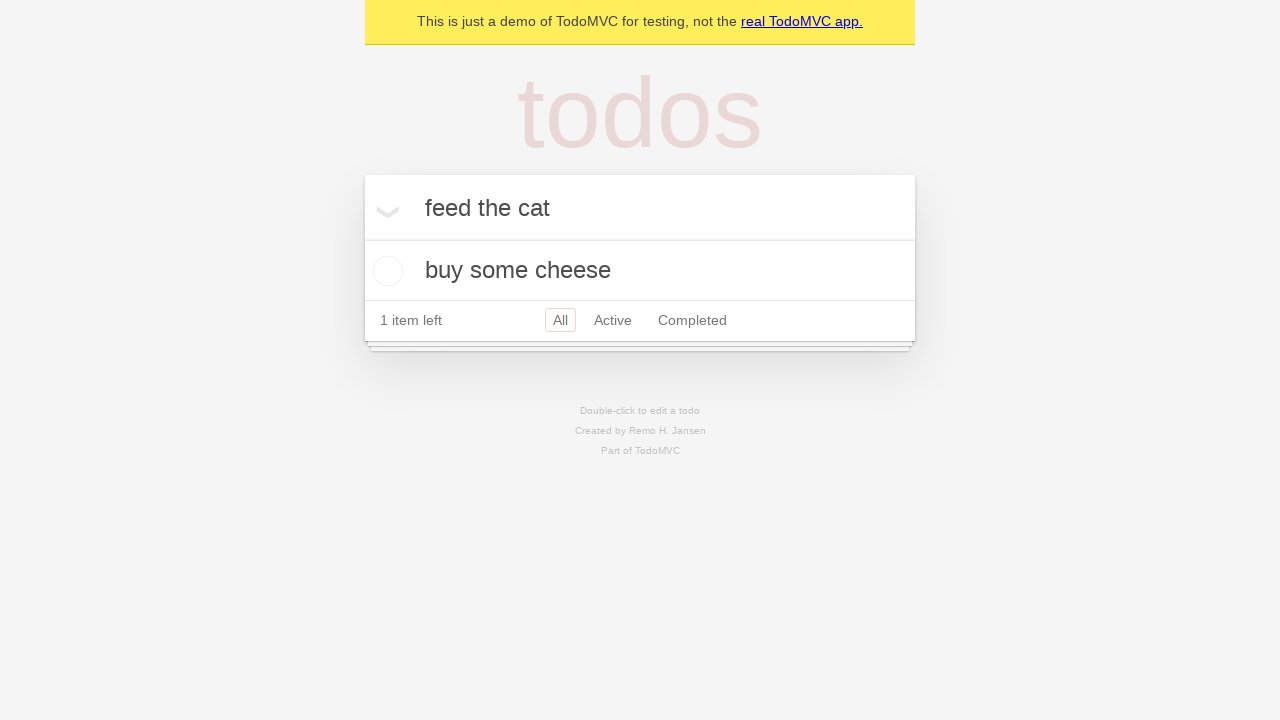

Pressed Enter to add second todo on internal:attr=[placeholder="What needs to be done?"i]
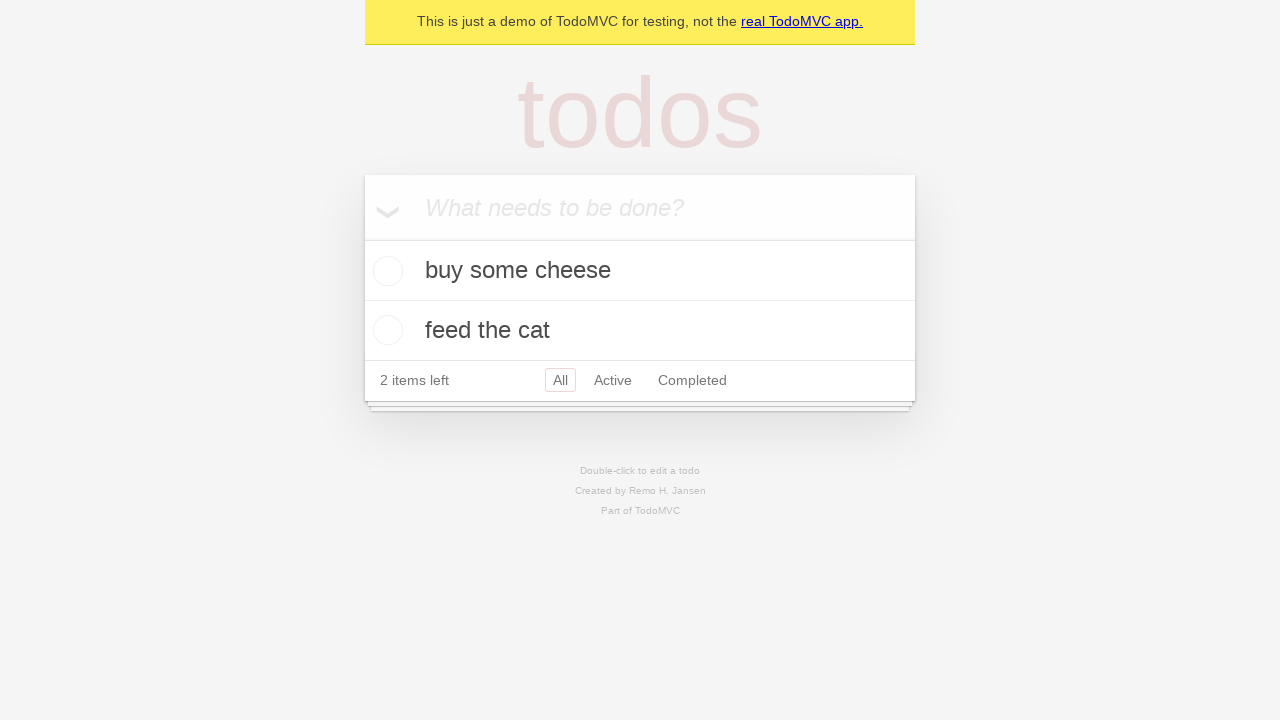

Filled todo input with 'book a doctors appointment' on internal:attr=[placeholder="What needs to be done?"i]
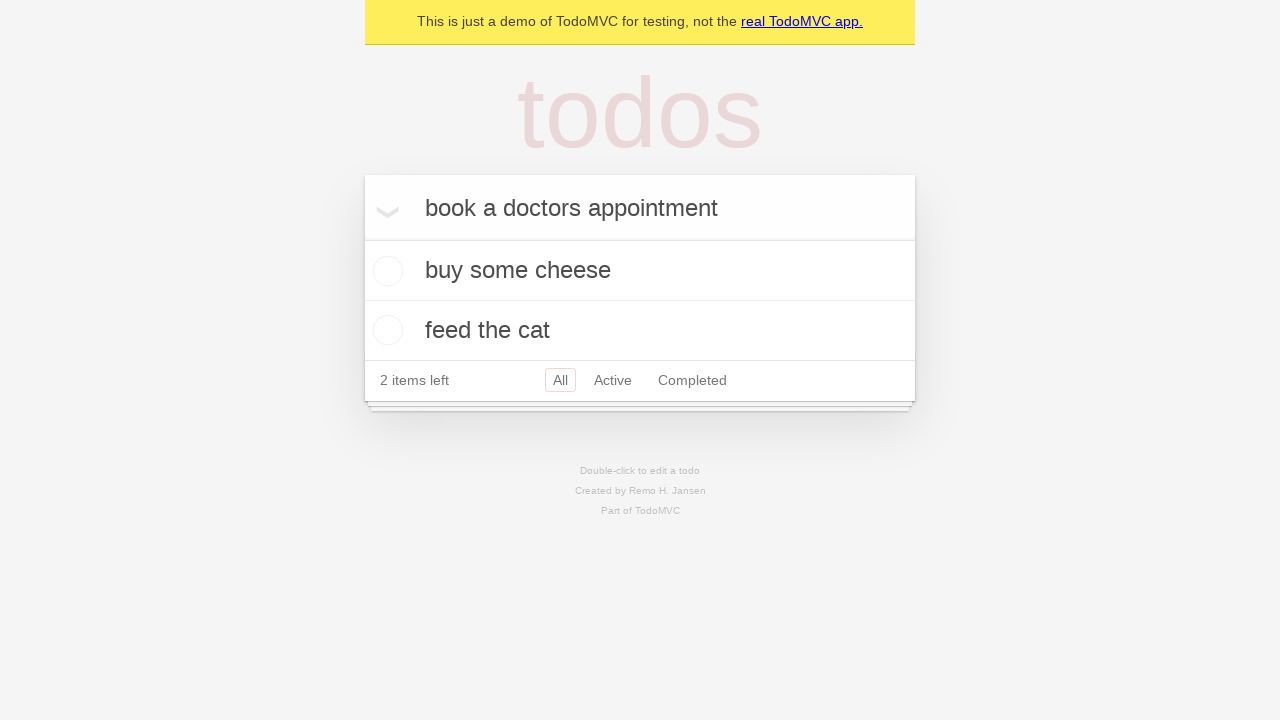

Pressed Enter to add third todo on internal:attr=[placeholder="What needs to be done?"i]
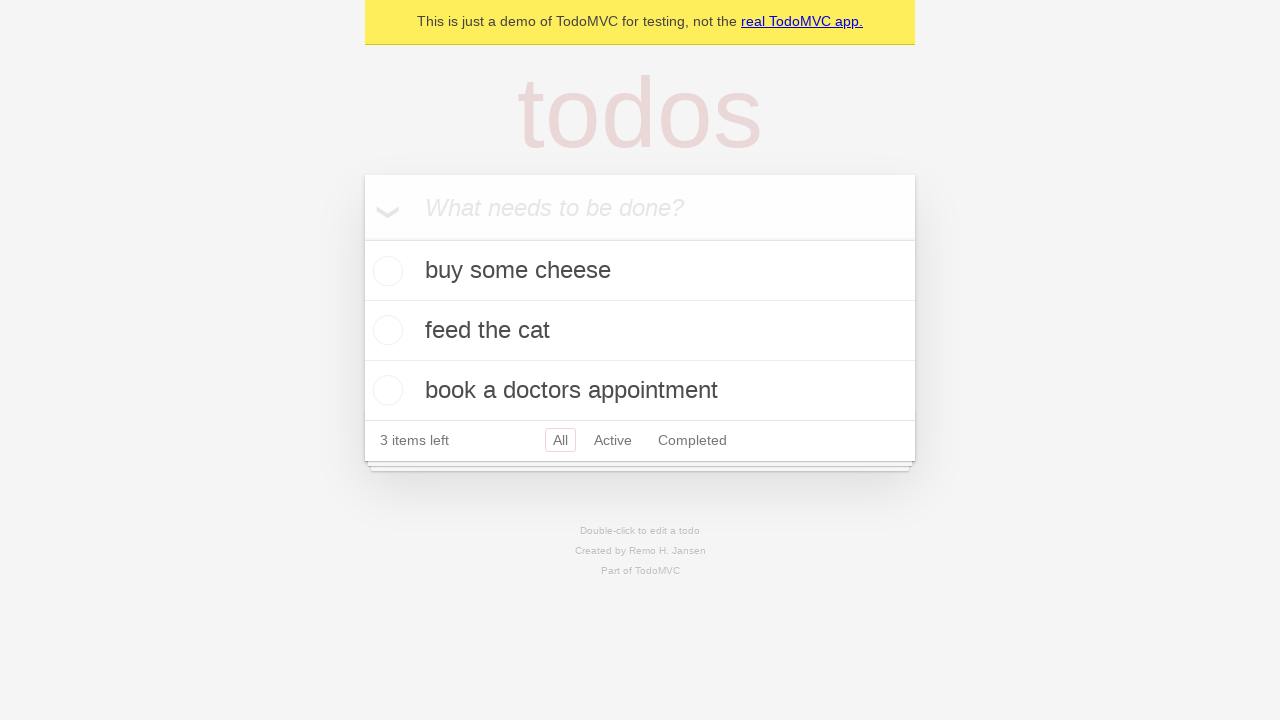

Waited for all three todos to appear
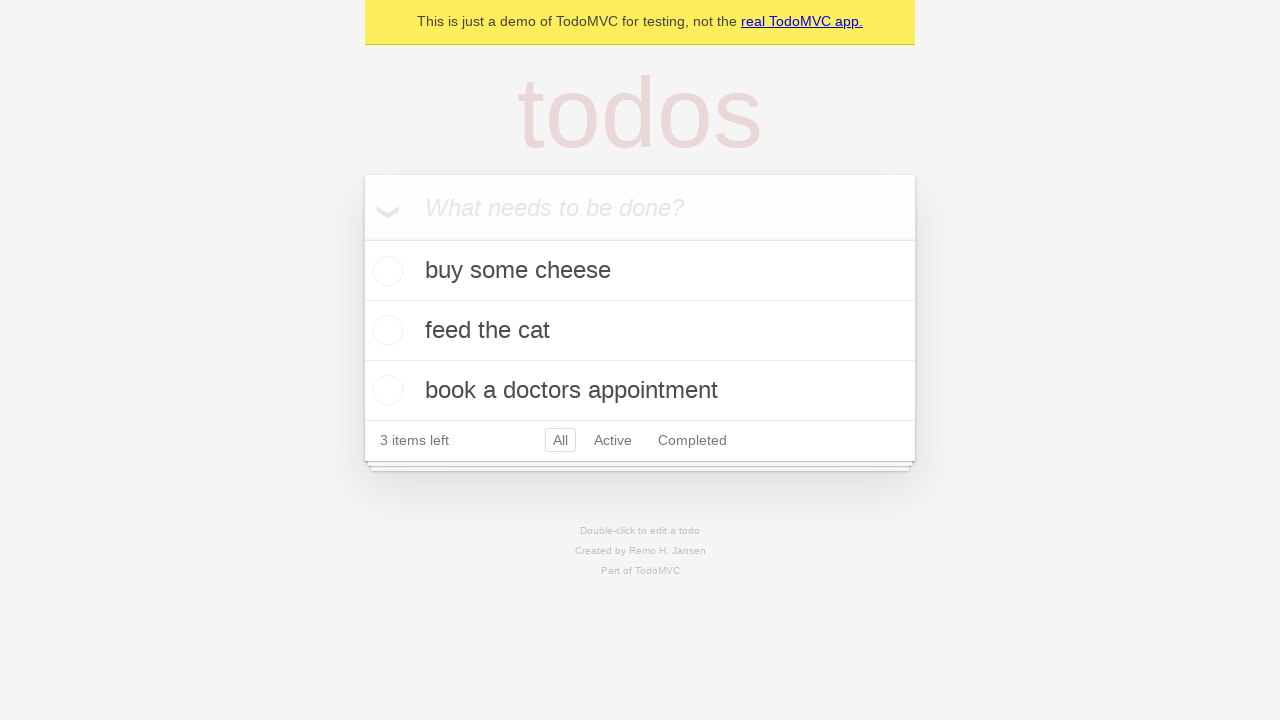

Checked toggle-all checkbox to mark all items complete at (362, 238) on internal:label="Mark all as complete"i
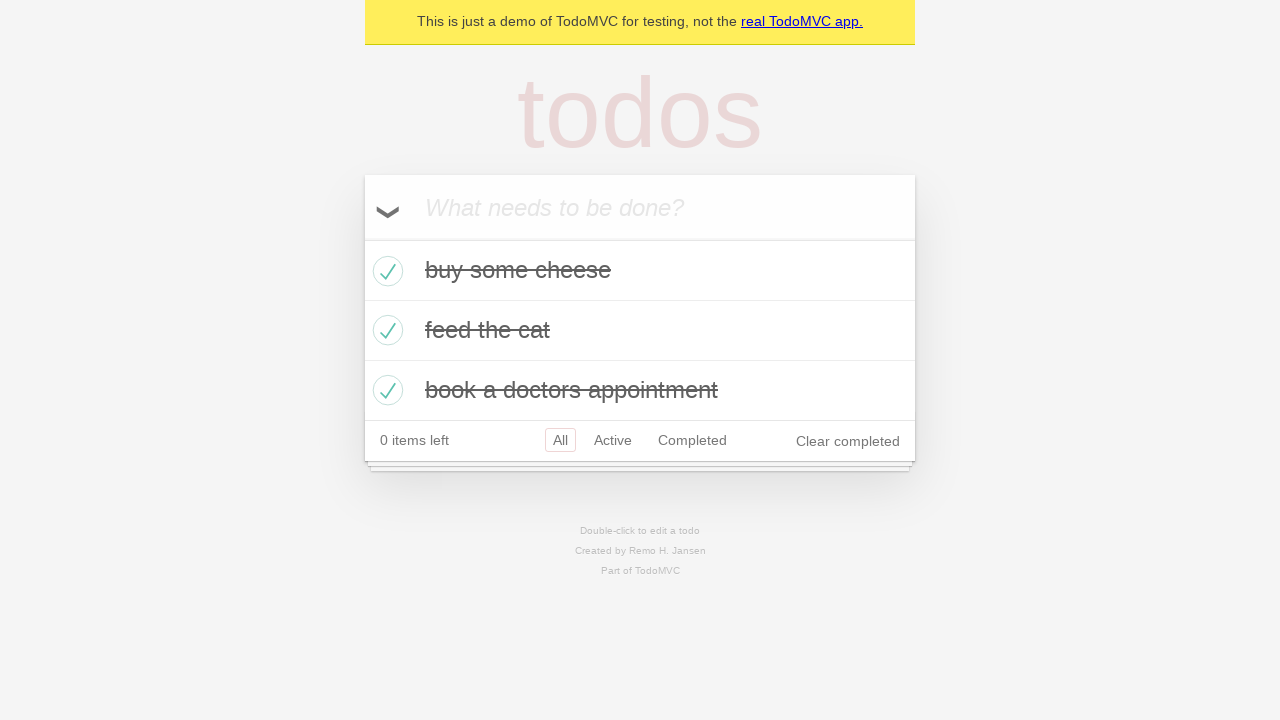

Unchecked toggle-all checkbox to clear complete state of all items at (362, 238) on internal:label="Mark all as complete"i
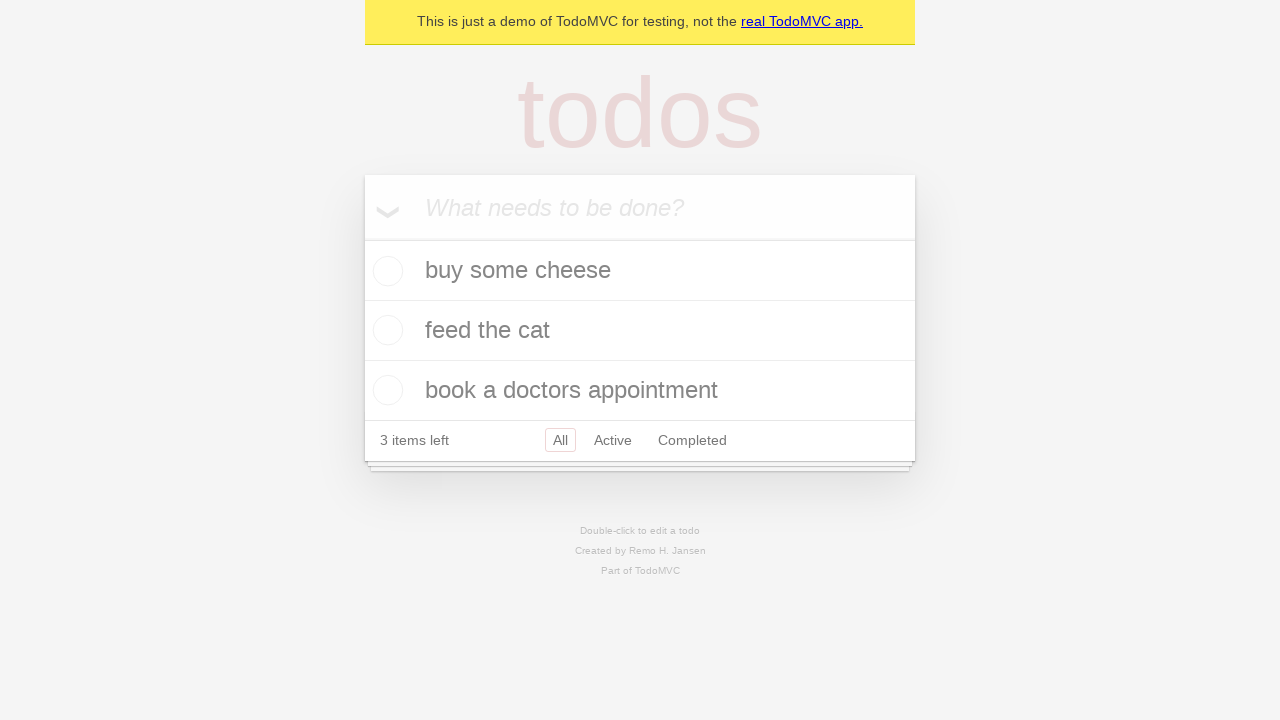

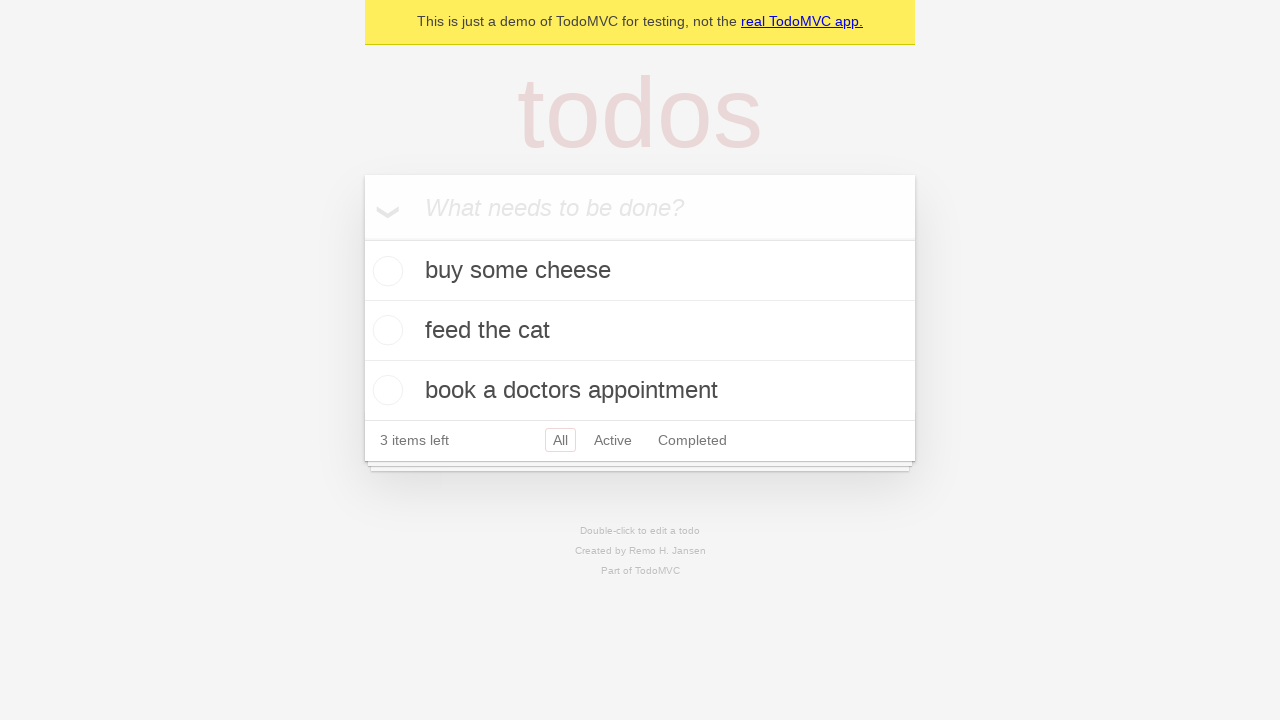